Tests browser navigation methods by navigating to different pages, going back, forward, and refreshing

Starting URL: https://www.hyrtutorials.com/

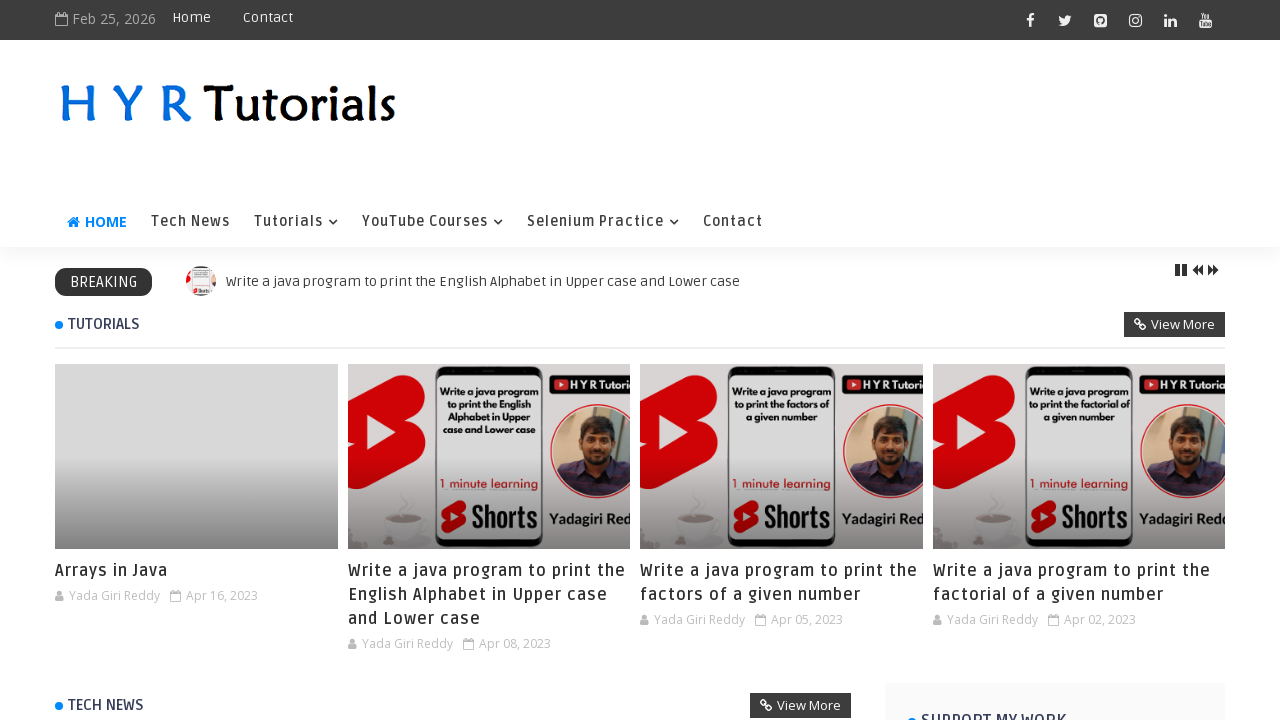

Navigated to add-padding-to-containers page
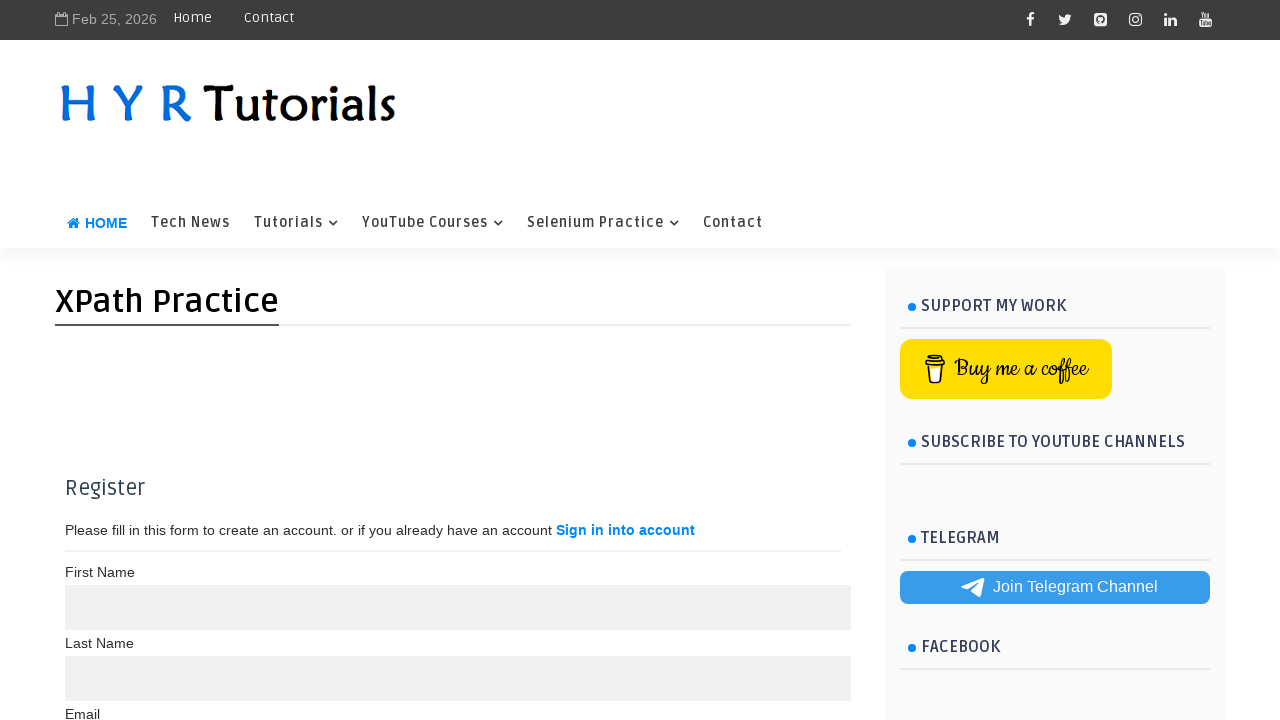

Navigated back to previous page
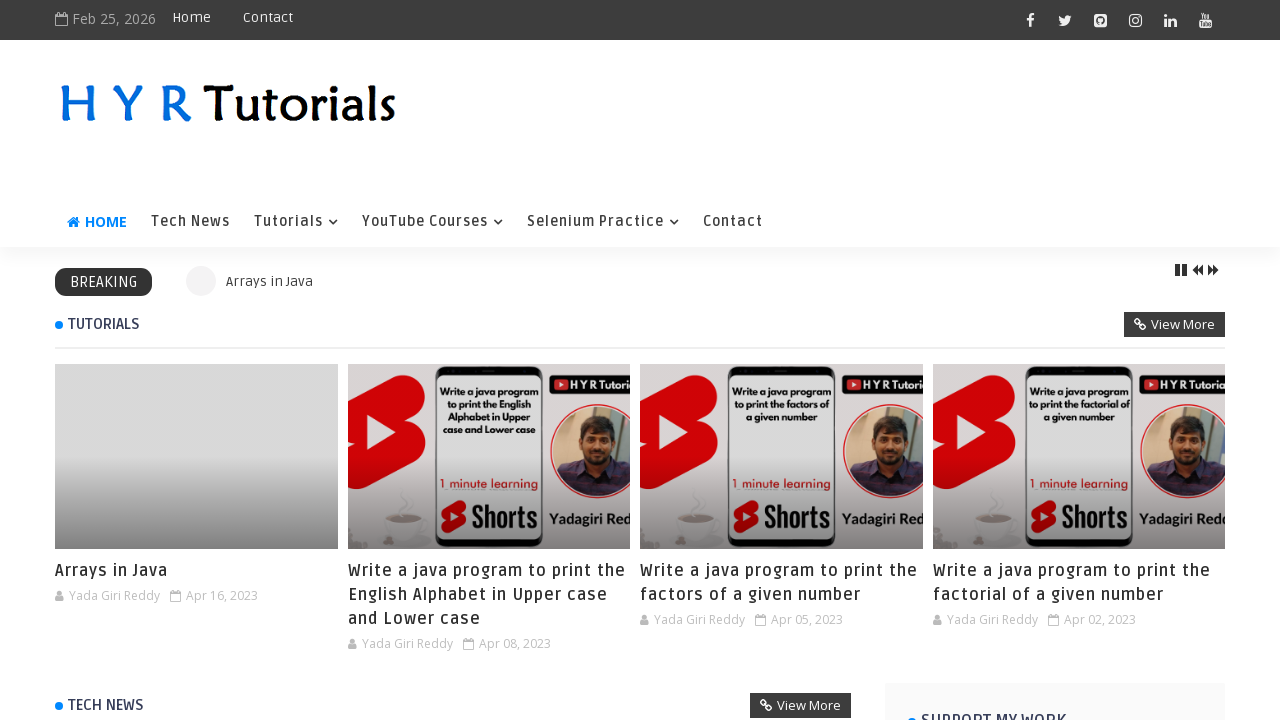

Navigated forward to next page
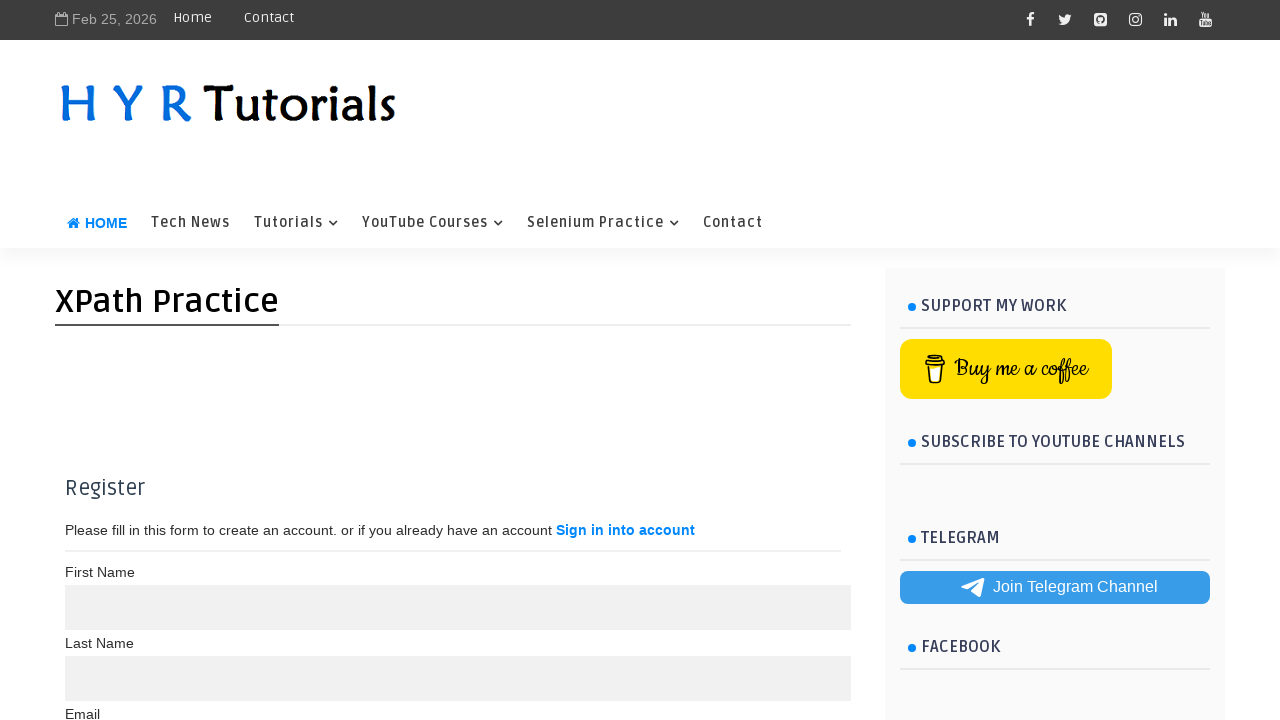

Refreshed the current page
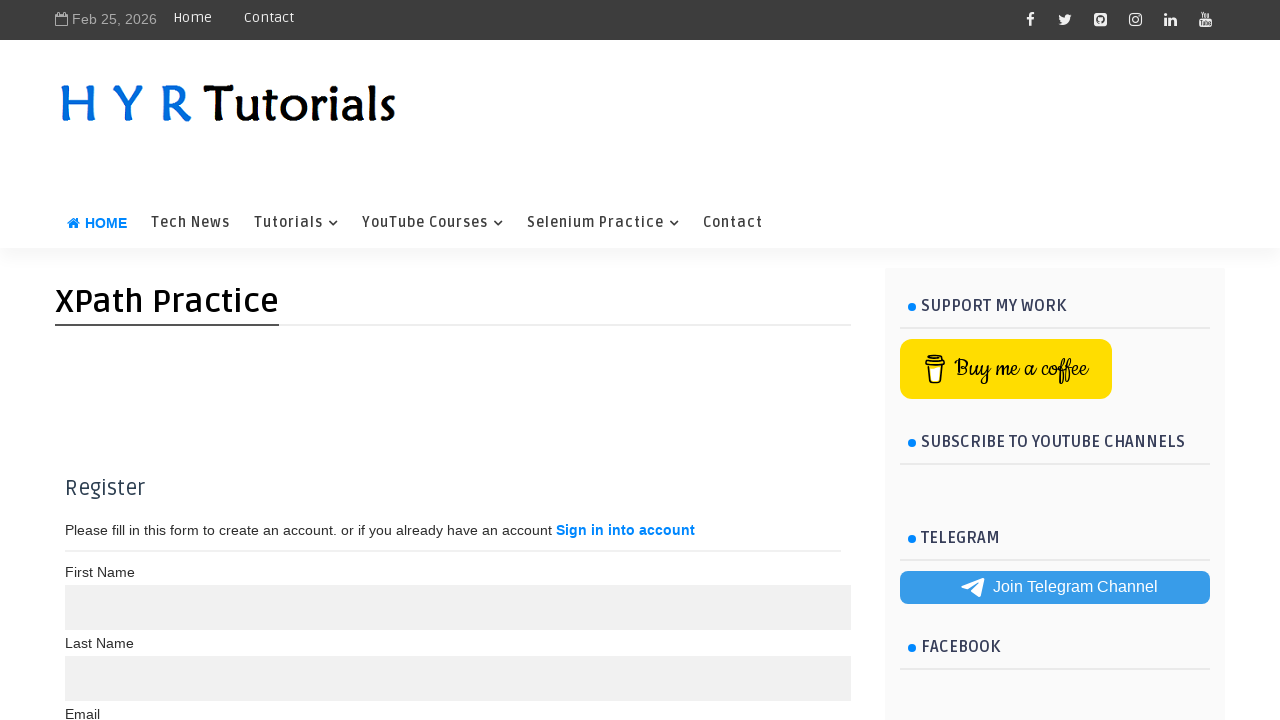

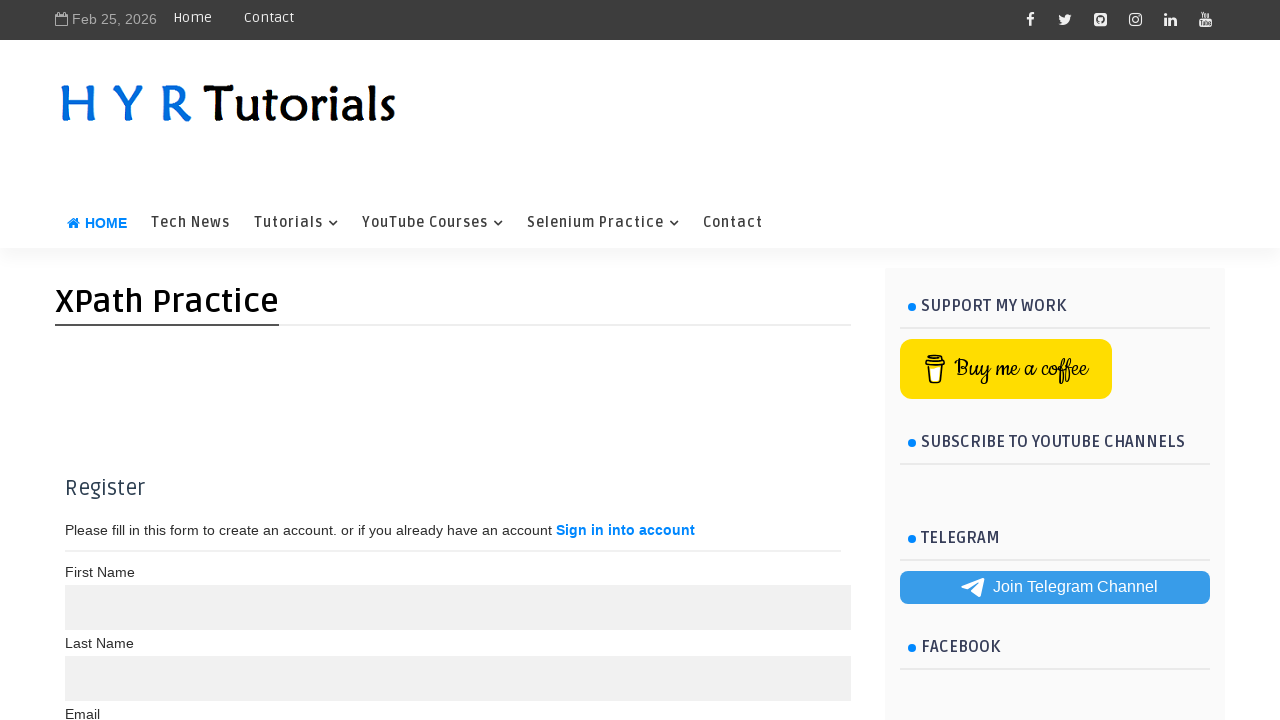